Navigates to the Cosmos Network landing page and waits for the page content to fully load

Starting URL: https://cosmos.network/

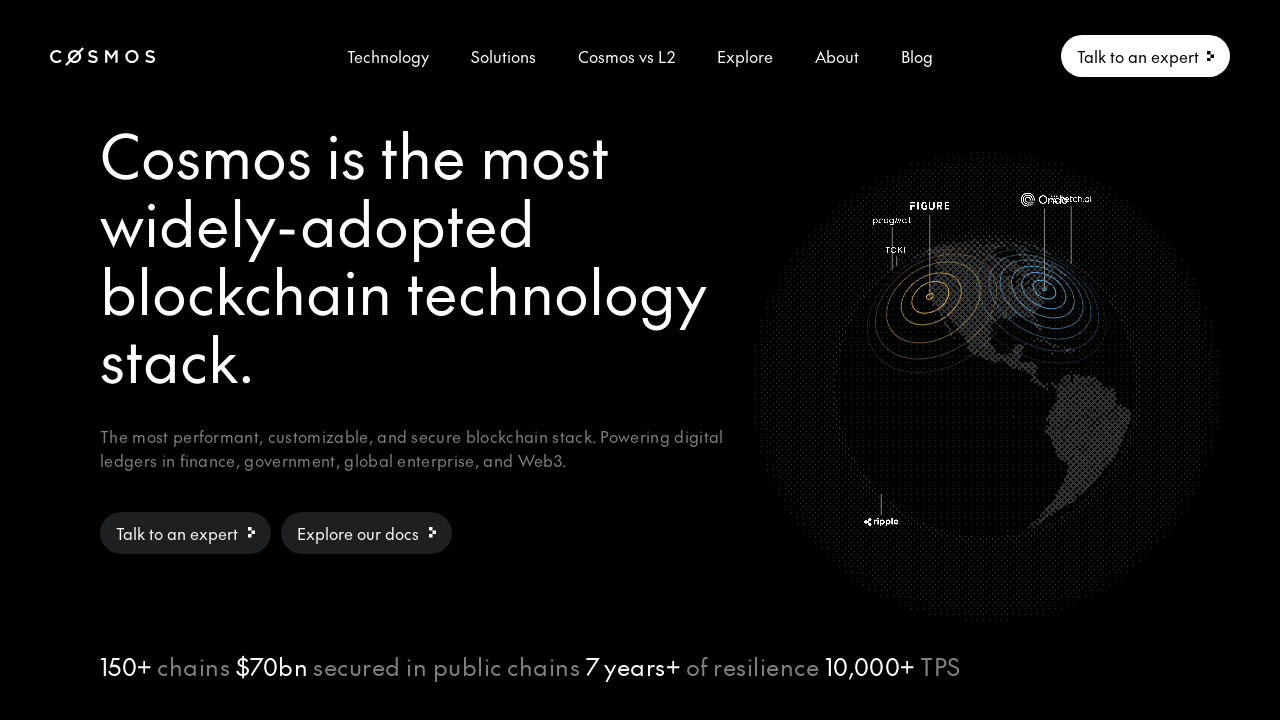

Navigated to Cosmos Network landing page
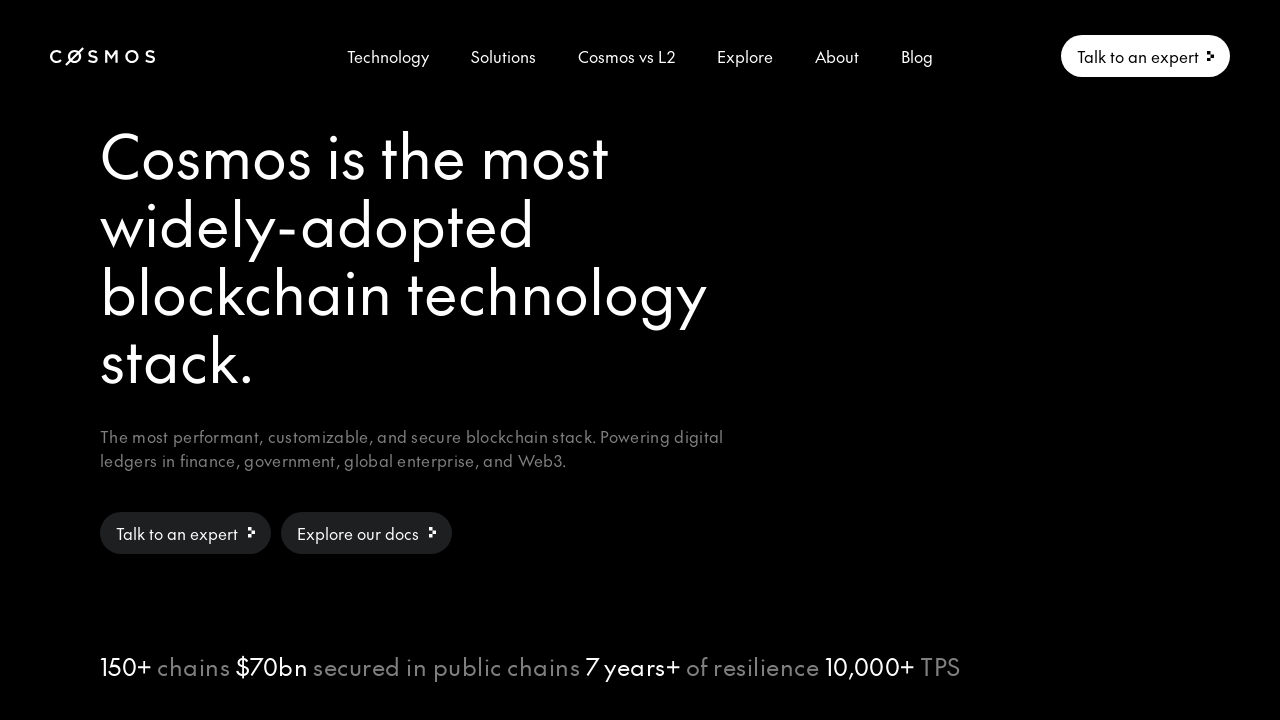

Waited for network to be idle - page fully loaded
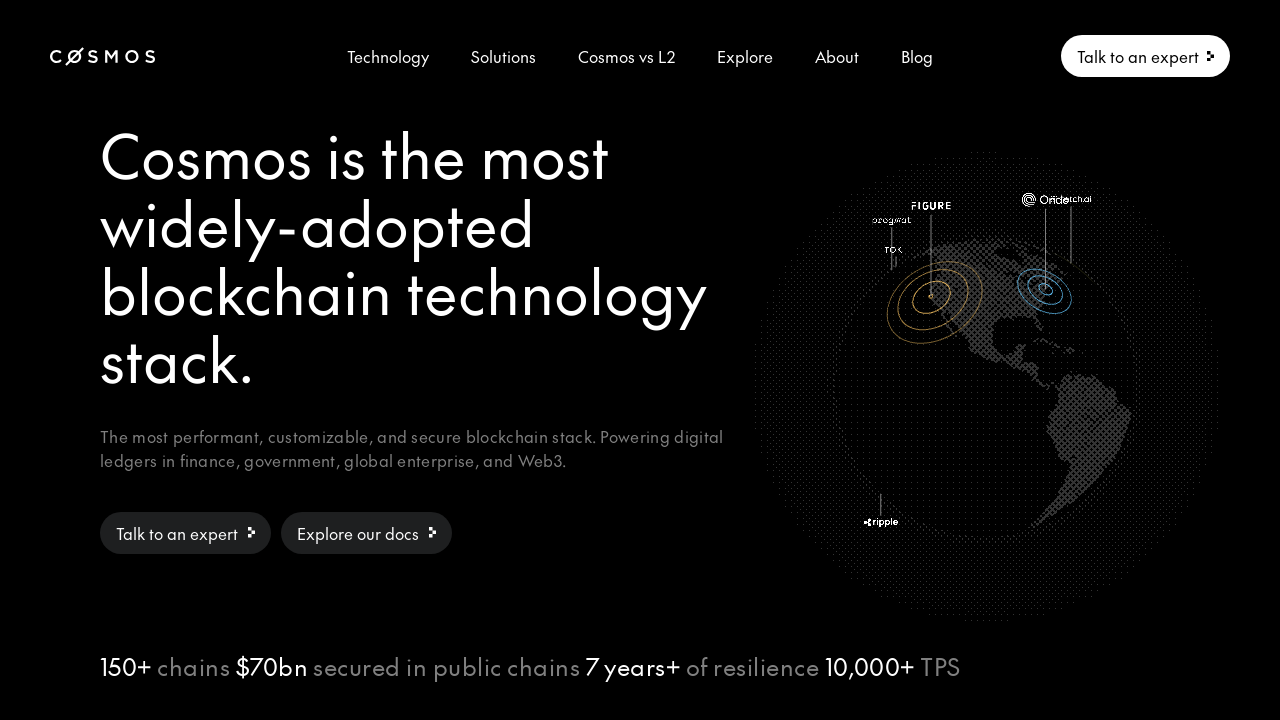

Waited 3 seconds for dynamic content to render
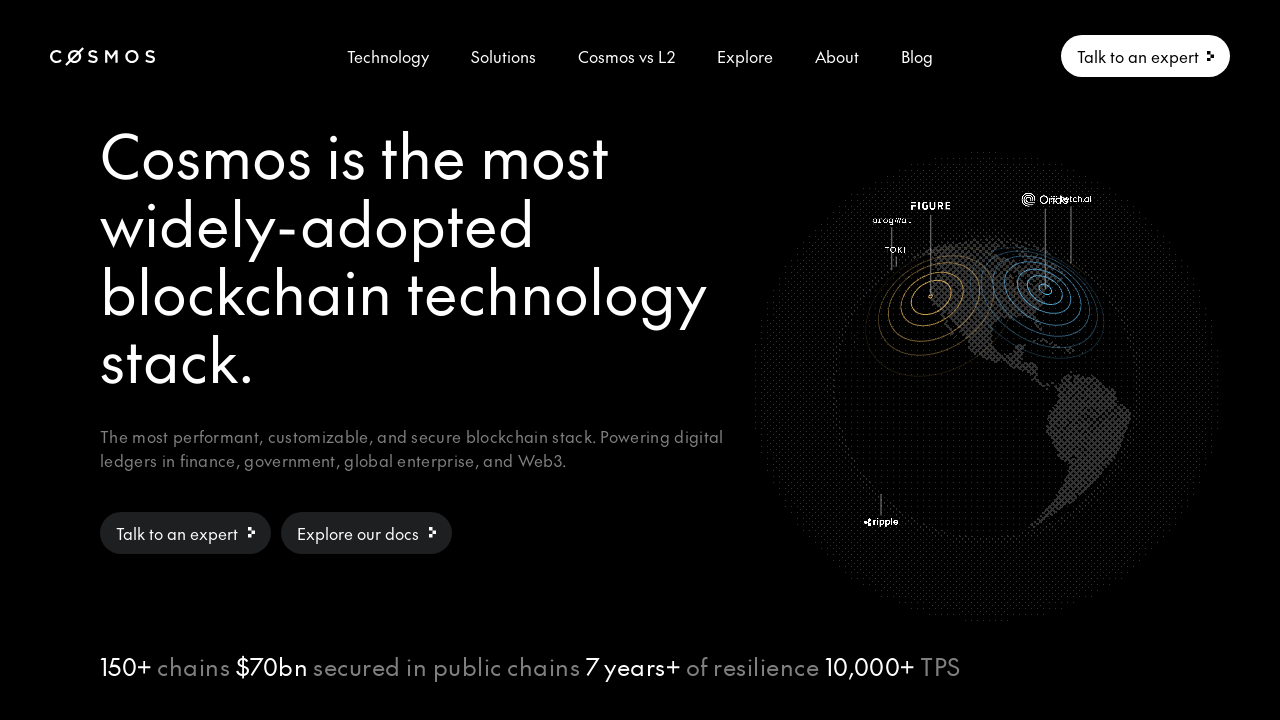

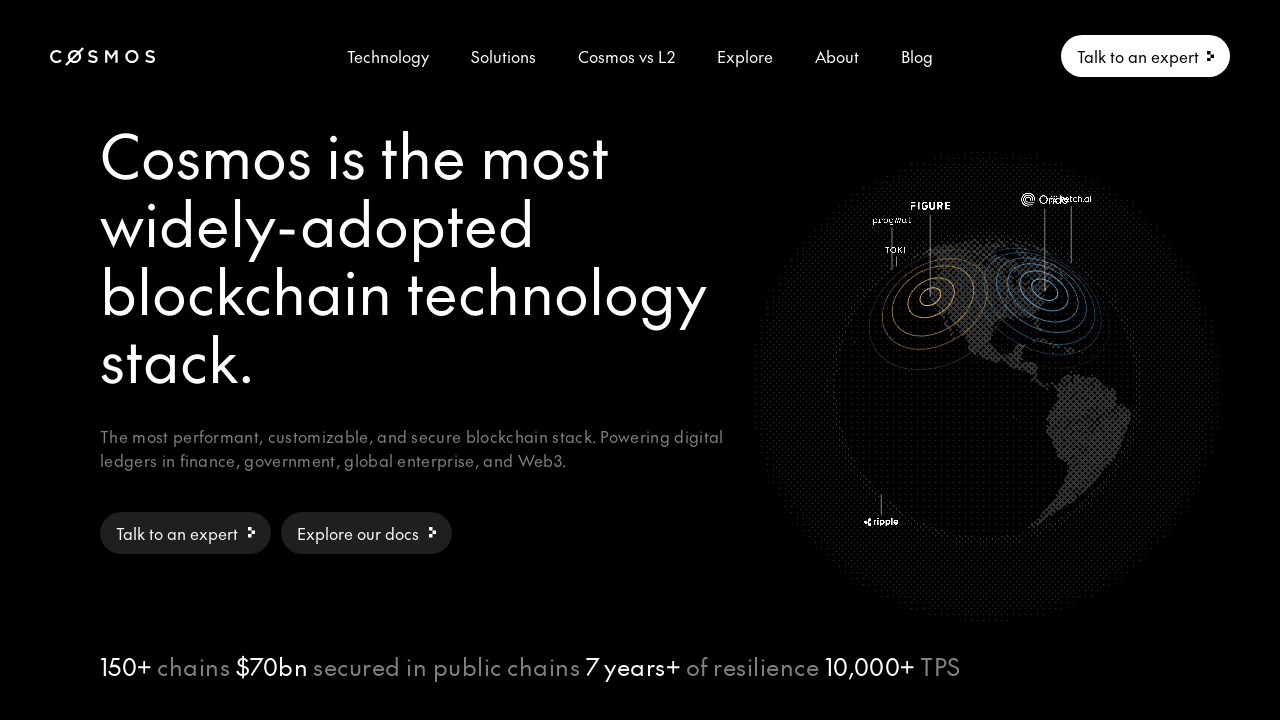